Tests JavaScript alert functionality by clicking a button to trigger an alert, verifying the alert text, accepting it, and confirming the result message

Starting URL: https://the-internet.herokuapp.com/javascript_alerts

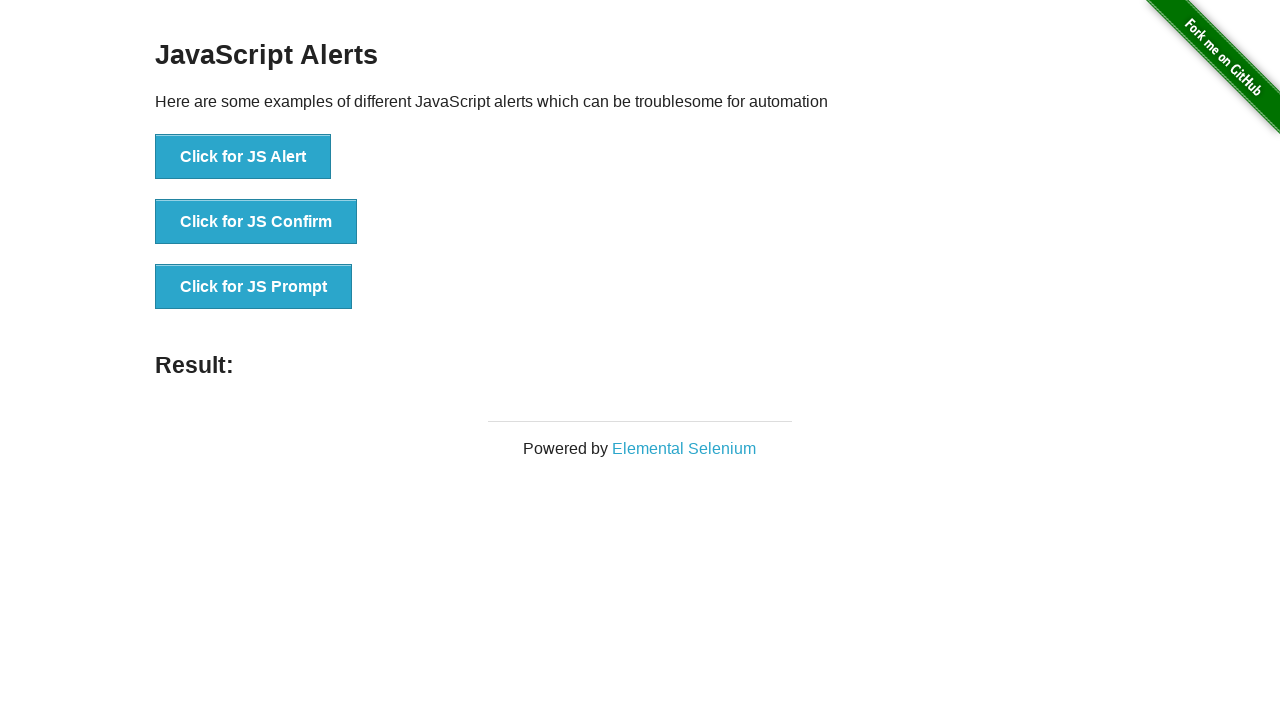

Clicked button to trigger JavaScript alert at (243, 157) on xpath=//button[@onclick='jsAlert()']
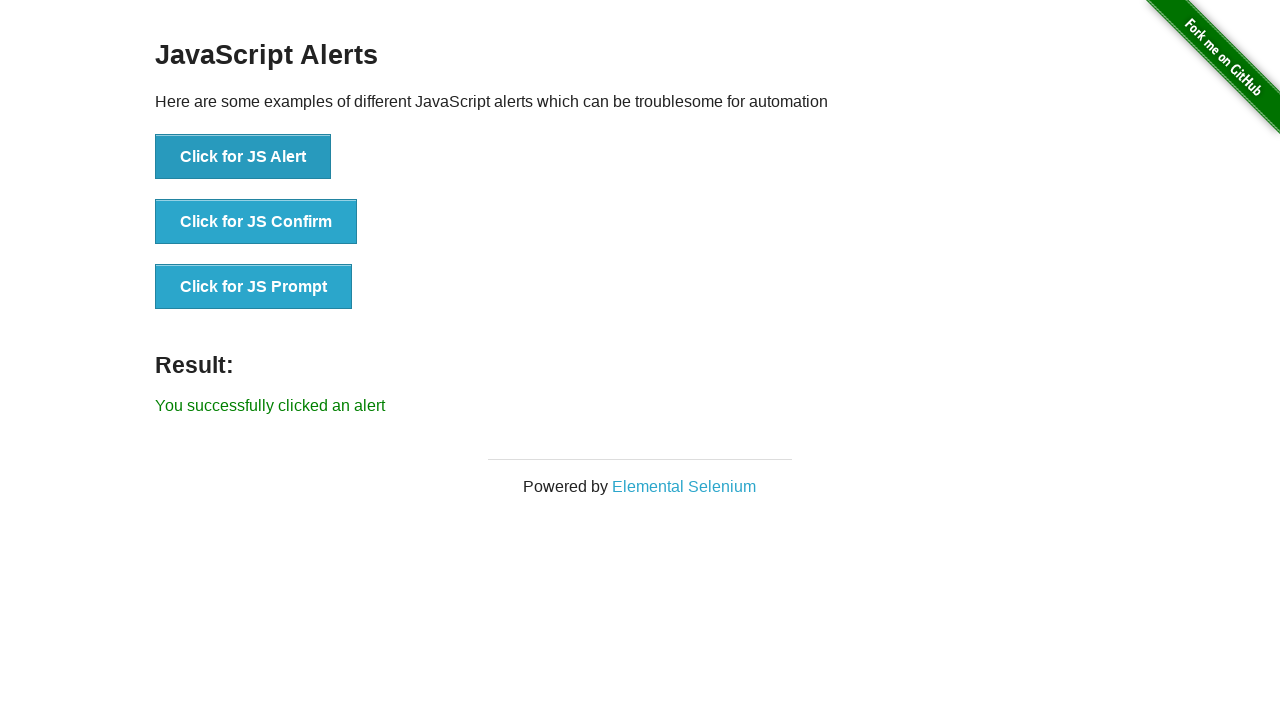

Set up dialog handler to accept alerts
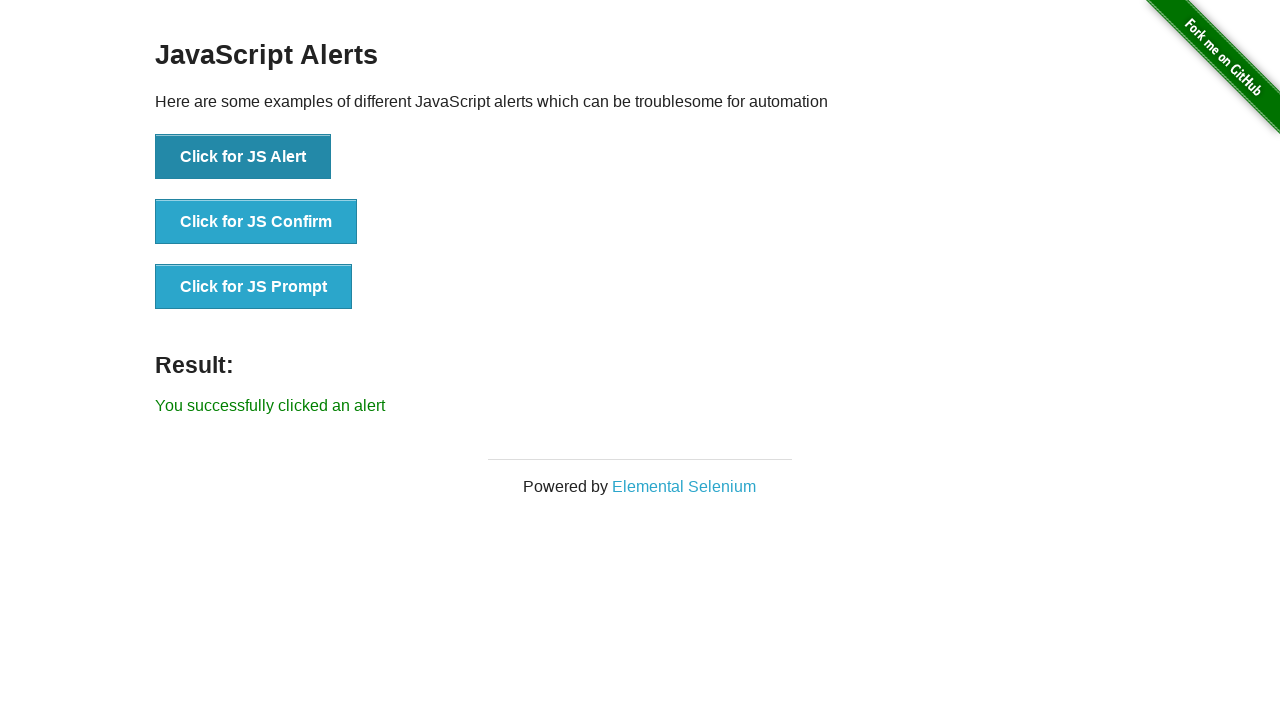

Clicked button again to trigger alert with handler active at (243, 157) on xpath=//button[@onclick='jsAlert()']
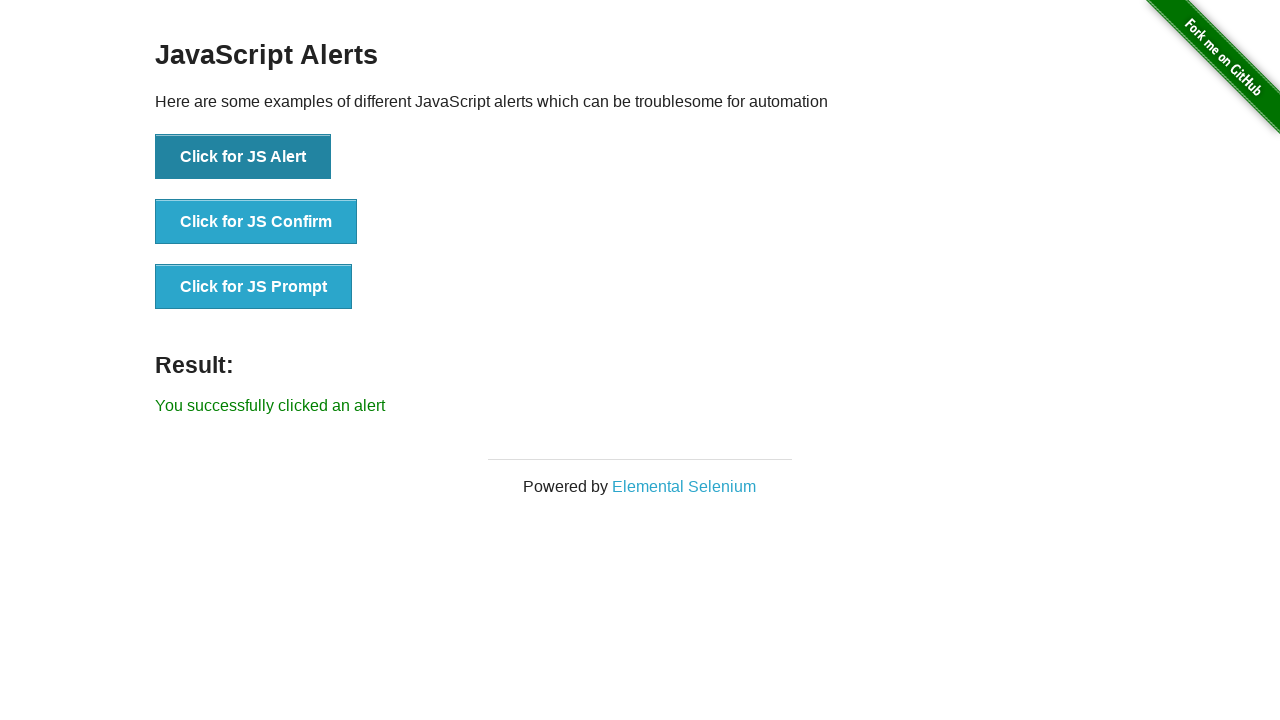

Verified success message 'You successfully clicked an alert' is displayed
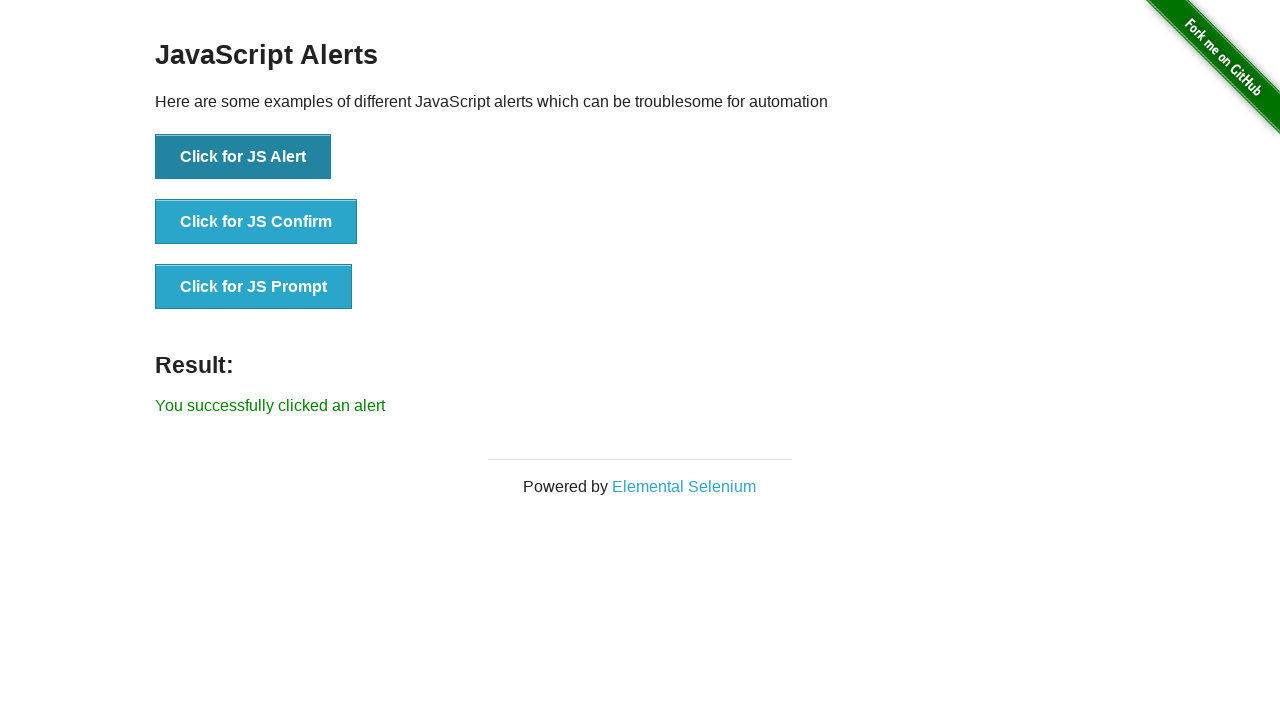

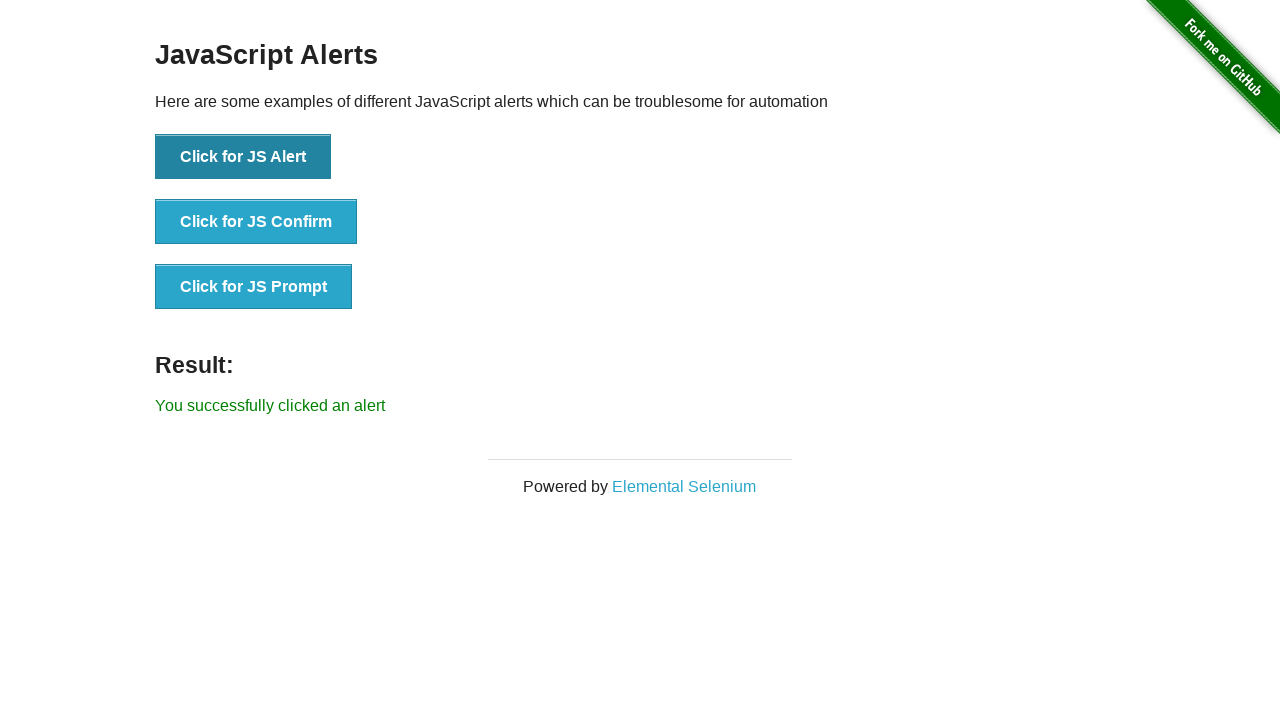